Tests adding a product to wishlist on Tira Beauty website and navigating back to homepage

Starting URL: https://www.tirabeauty.com/product/minimalist-10-niacinamide-face-serum-reduces-blemishes--oil---30ml-klghrqnheu6u

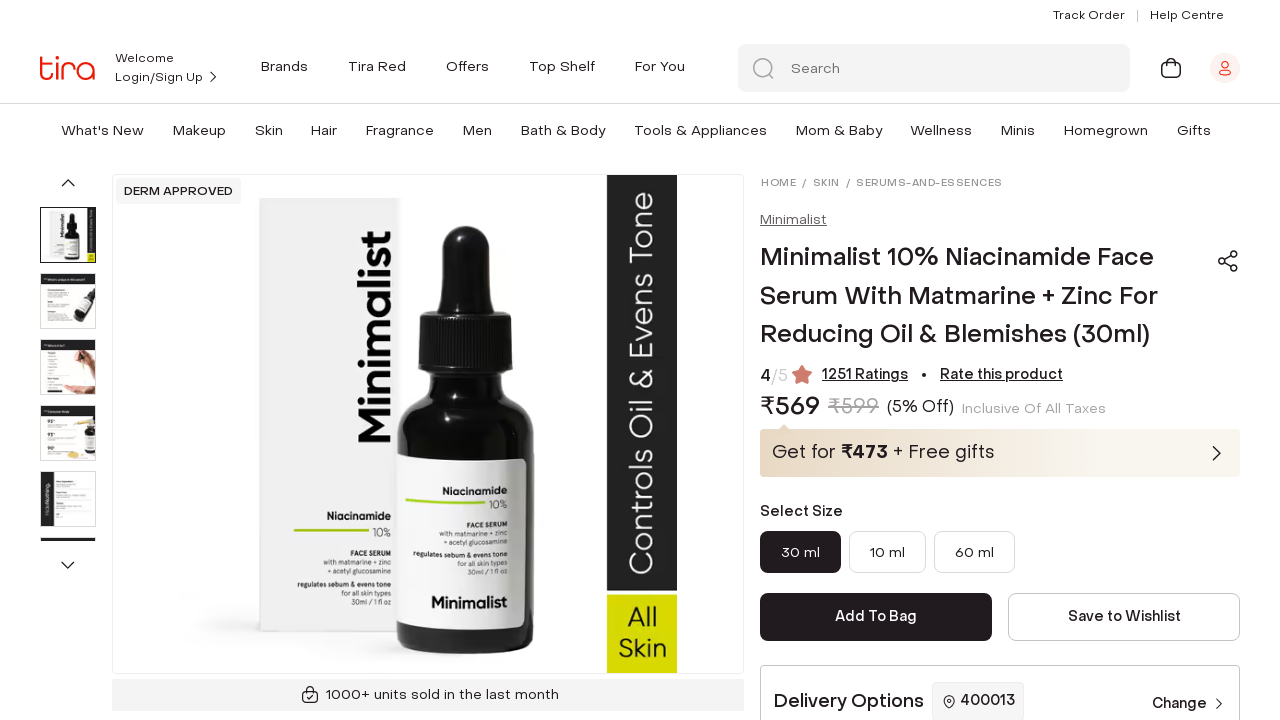

Page body loaded
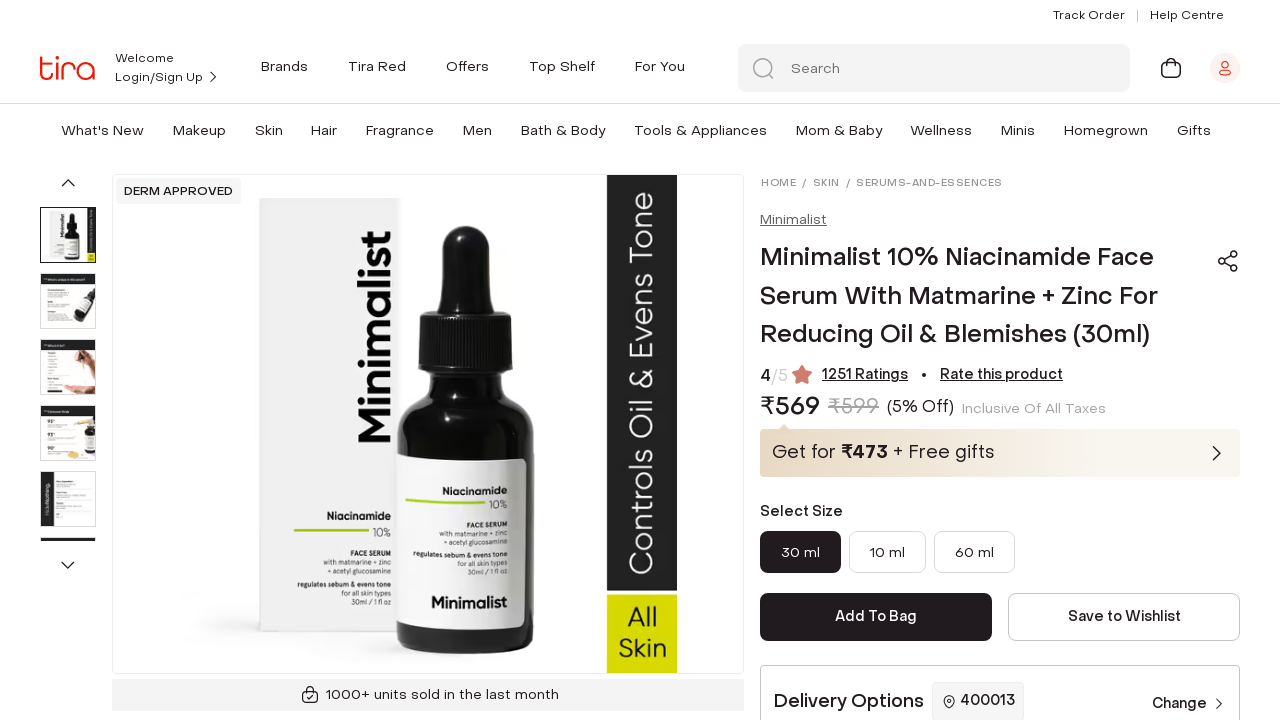

Scrolled down 200px to view wishlist button
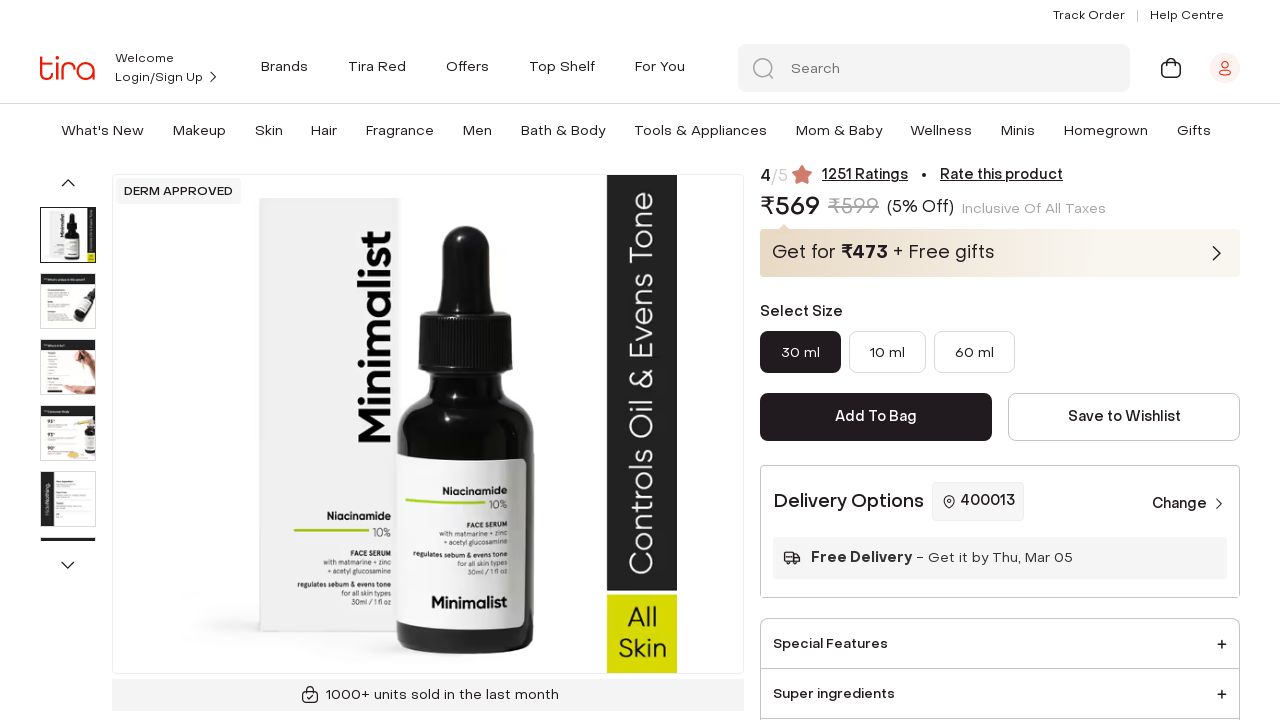

Clicked 'Save to Wishlist' button for Minimalist 10% Niacinamide Face Serum at (1124, 417) on xpath=//*[contains(text(),'Save to Wishlist')]
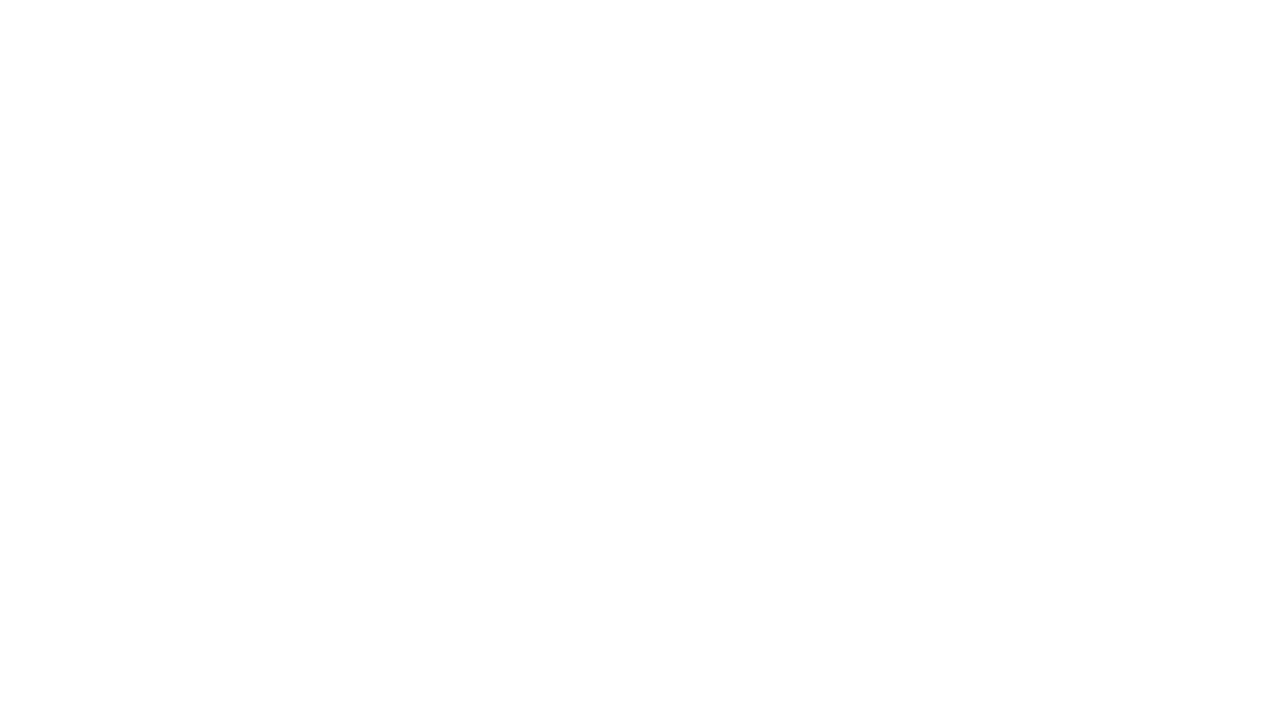

Navigated back to Tira Beauty homepage
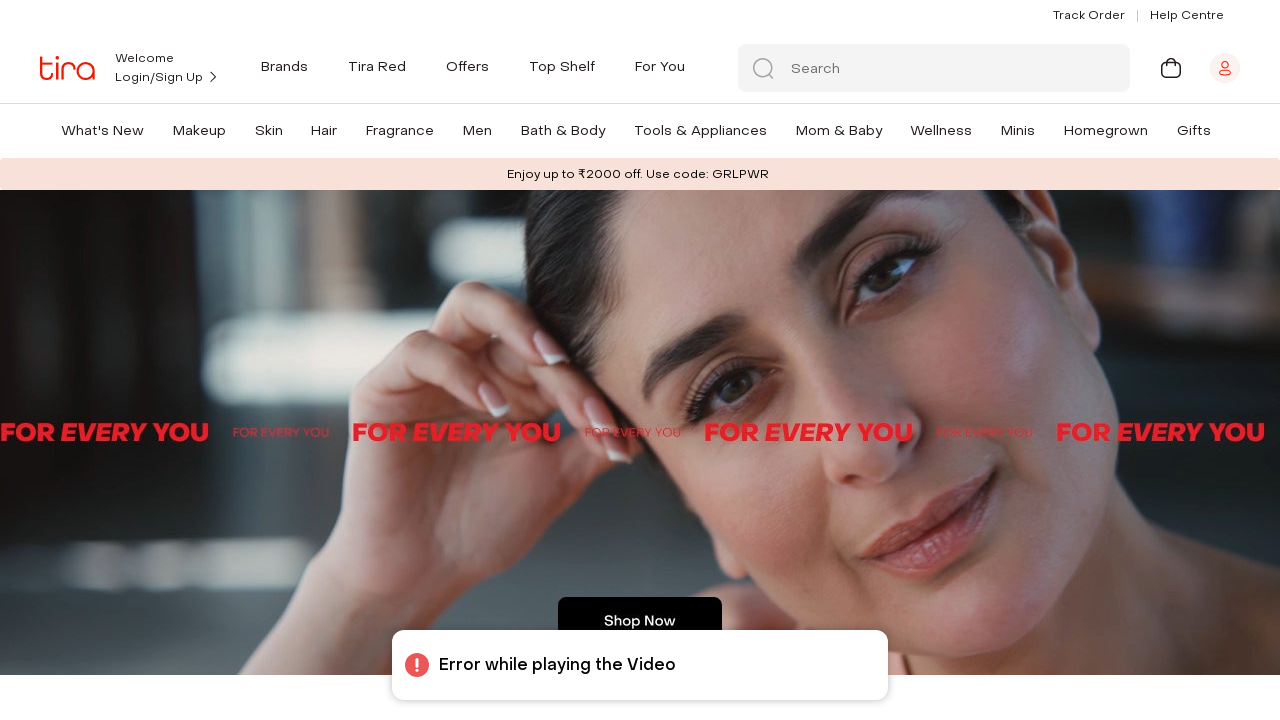

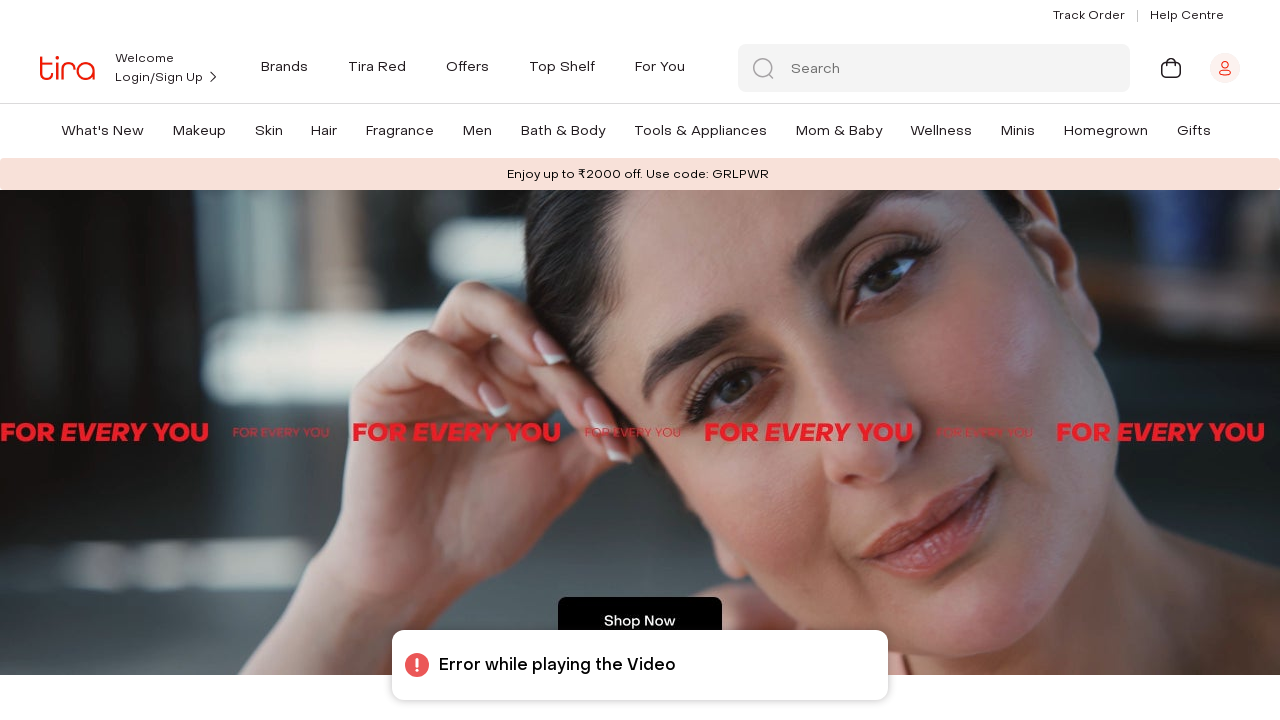